Tests clicking the Apollo Research gpt2sm-apollojt link which opens in a new tab

Starting URL: https://neuronpedia.org

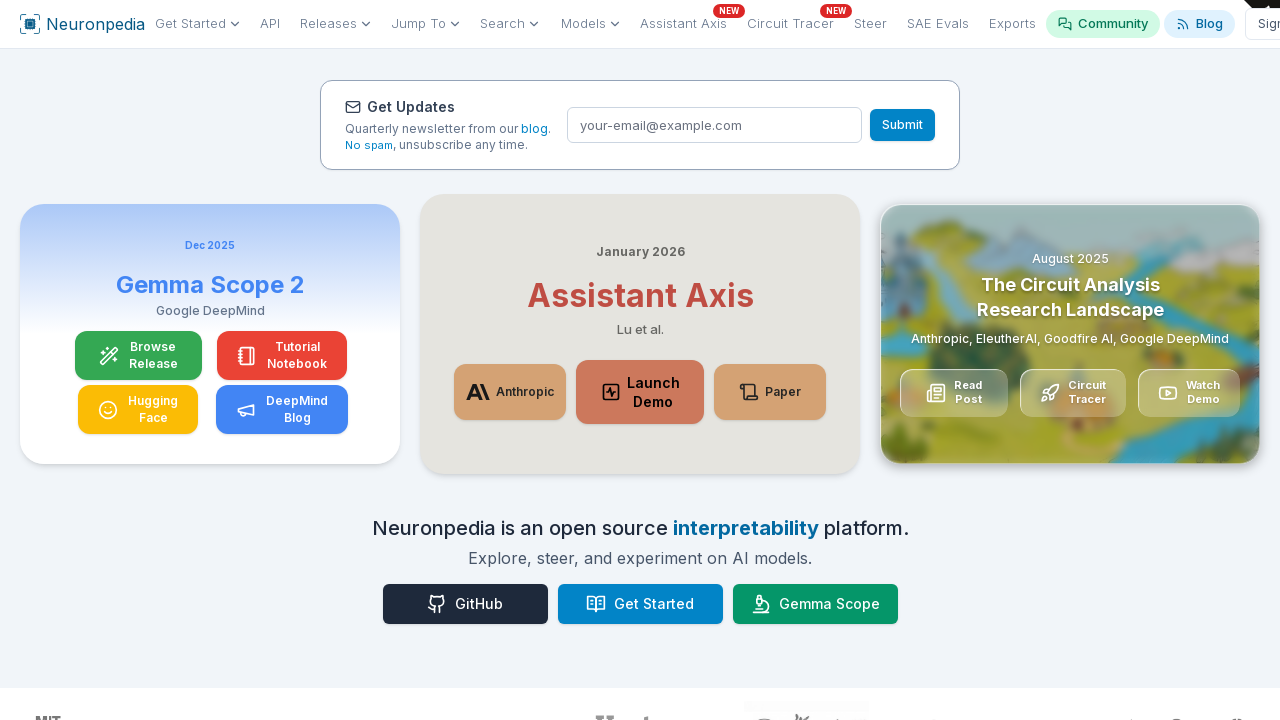

Clicked Apollo Research gpt2sm-apollojt link and new tab opened at (1184, 702) on a[target="_blank"][href*="gpt2sm-apollojt"]
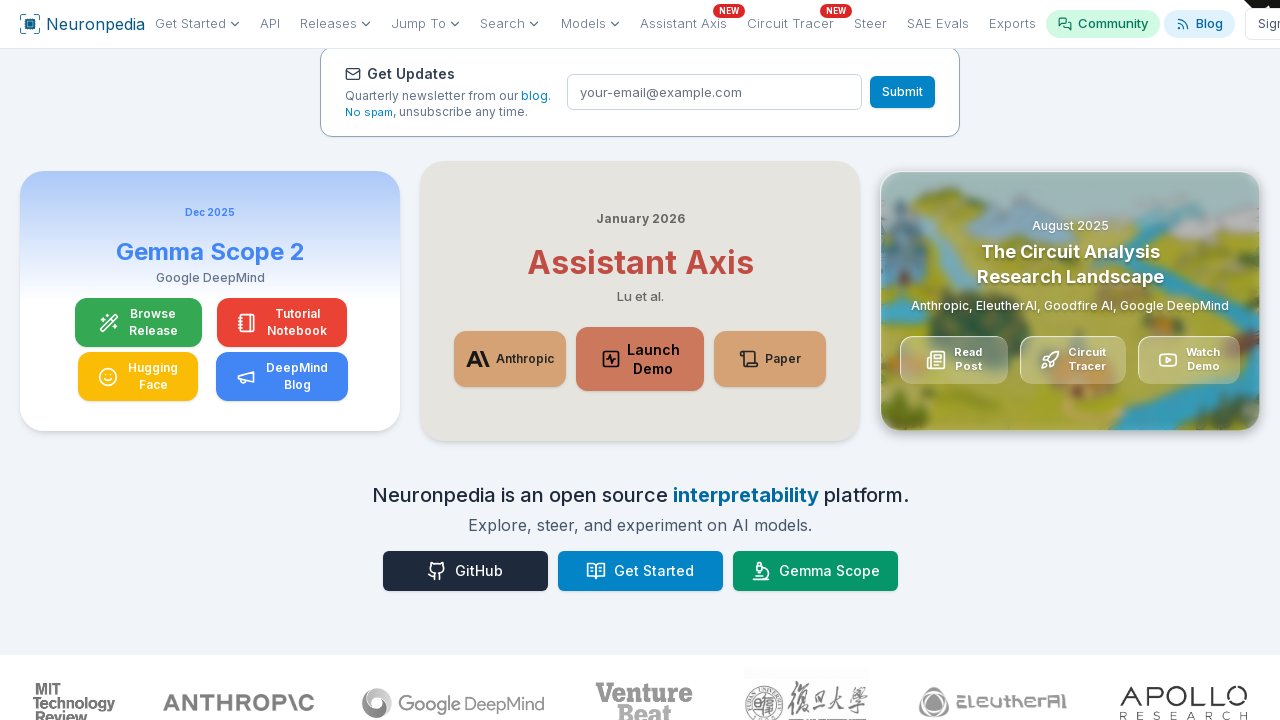

Retrieved new page object from popup
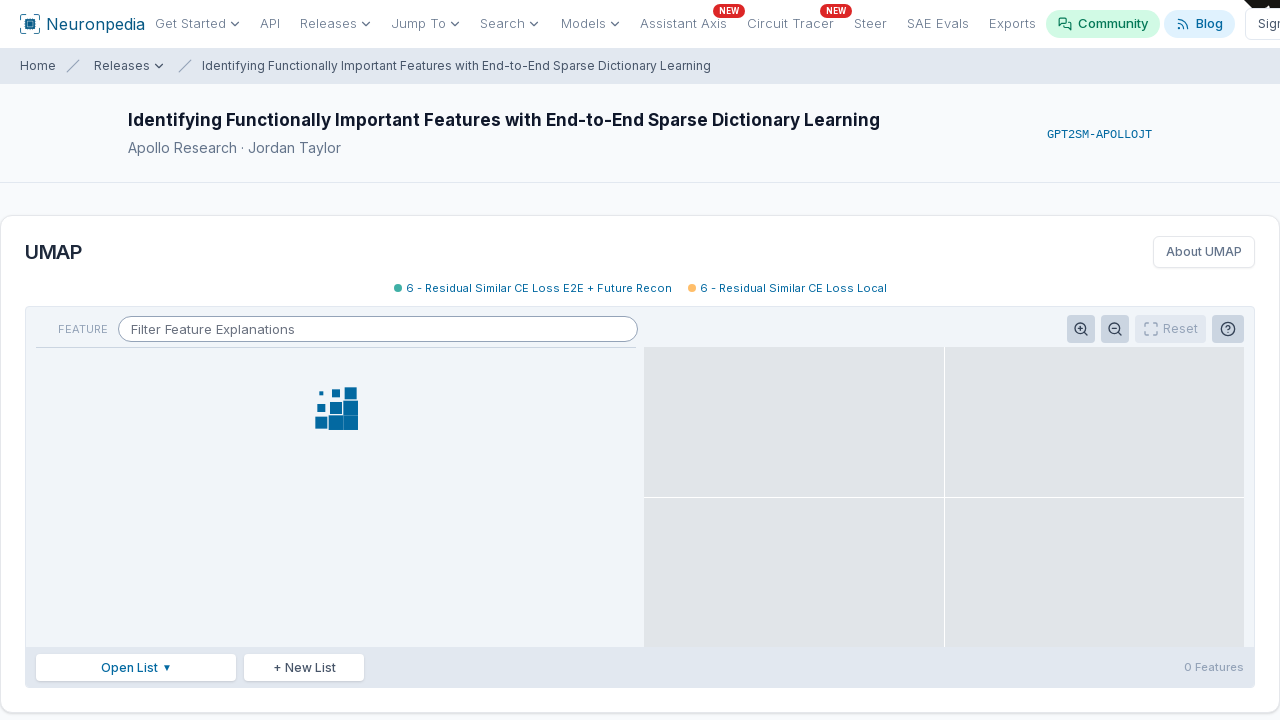

Verified new page URL contains 'gpt2sm-apollojt'
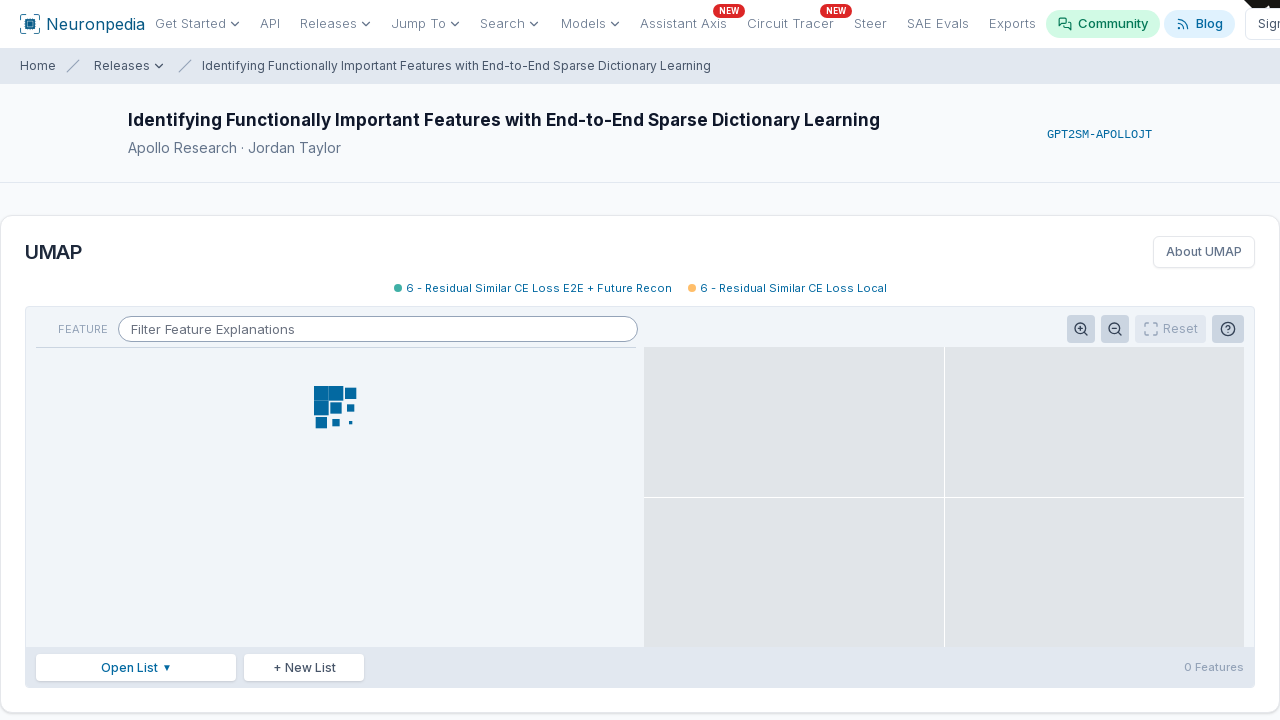

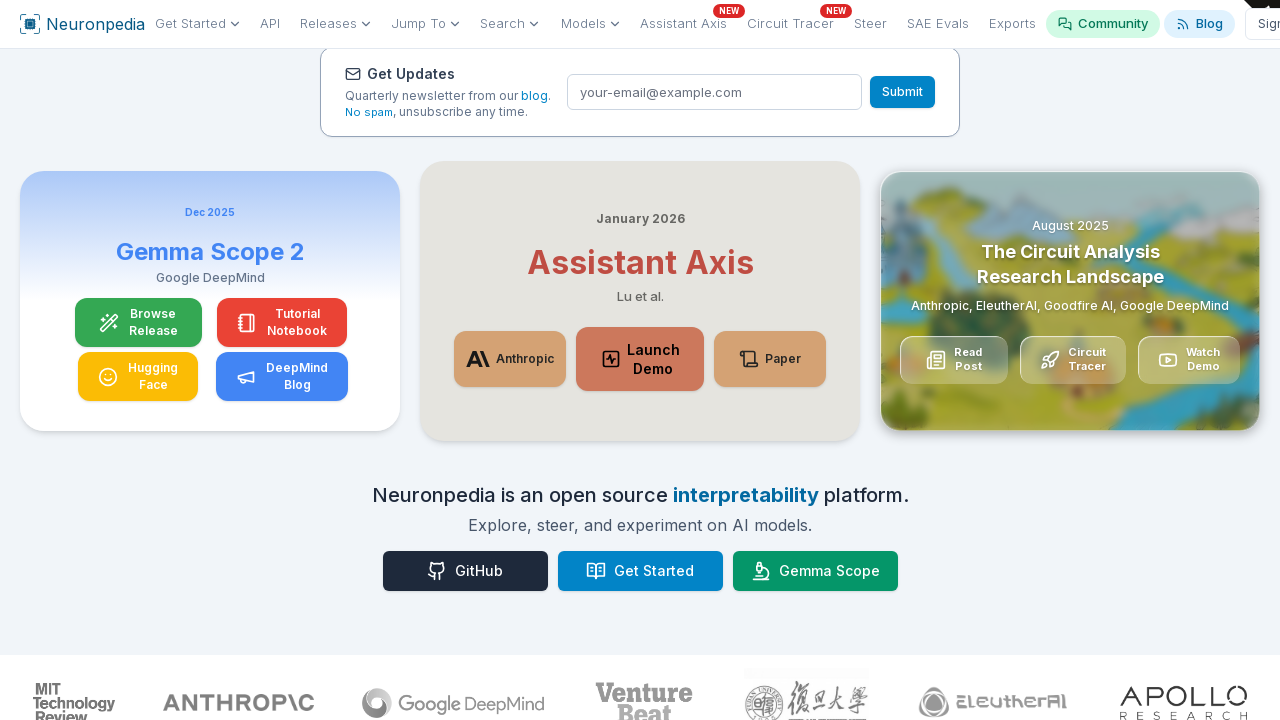